Tests HTML5 drag and drop between two columns, swapping their positions

Starting URL: https://automationfc.github.io/drag-drop-html5/

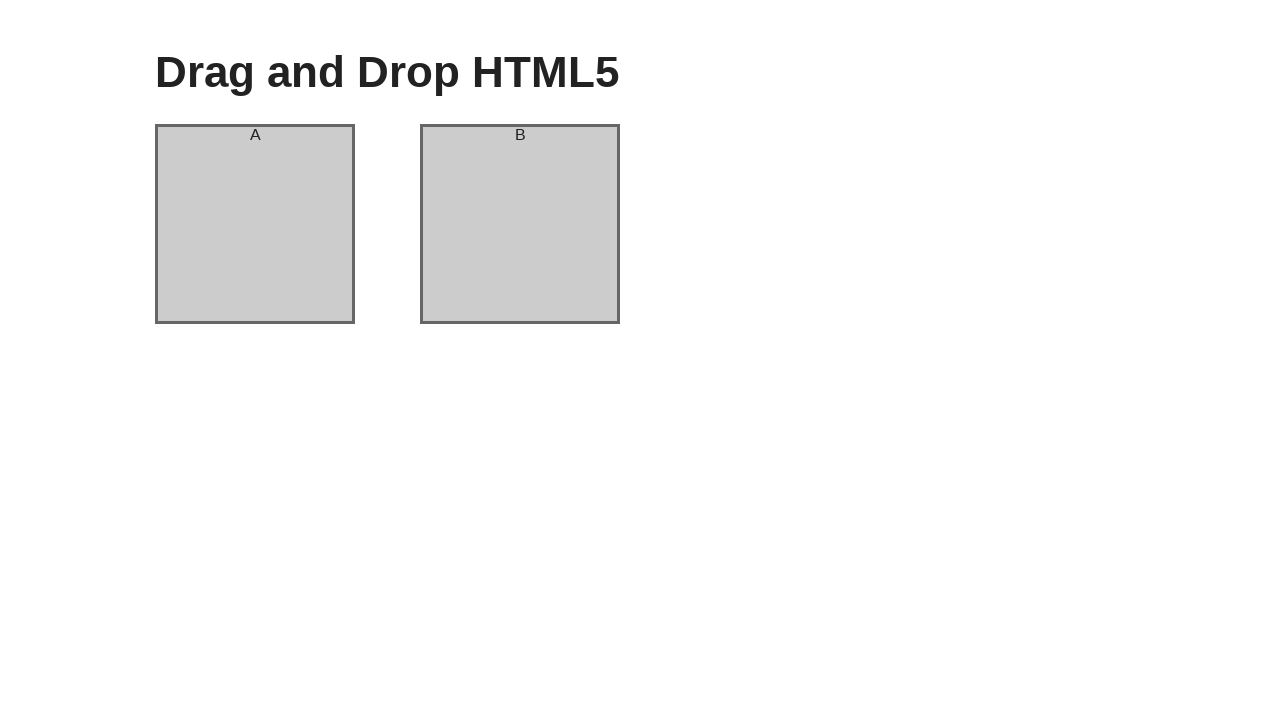

Located column A and column B elements
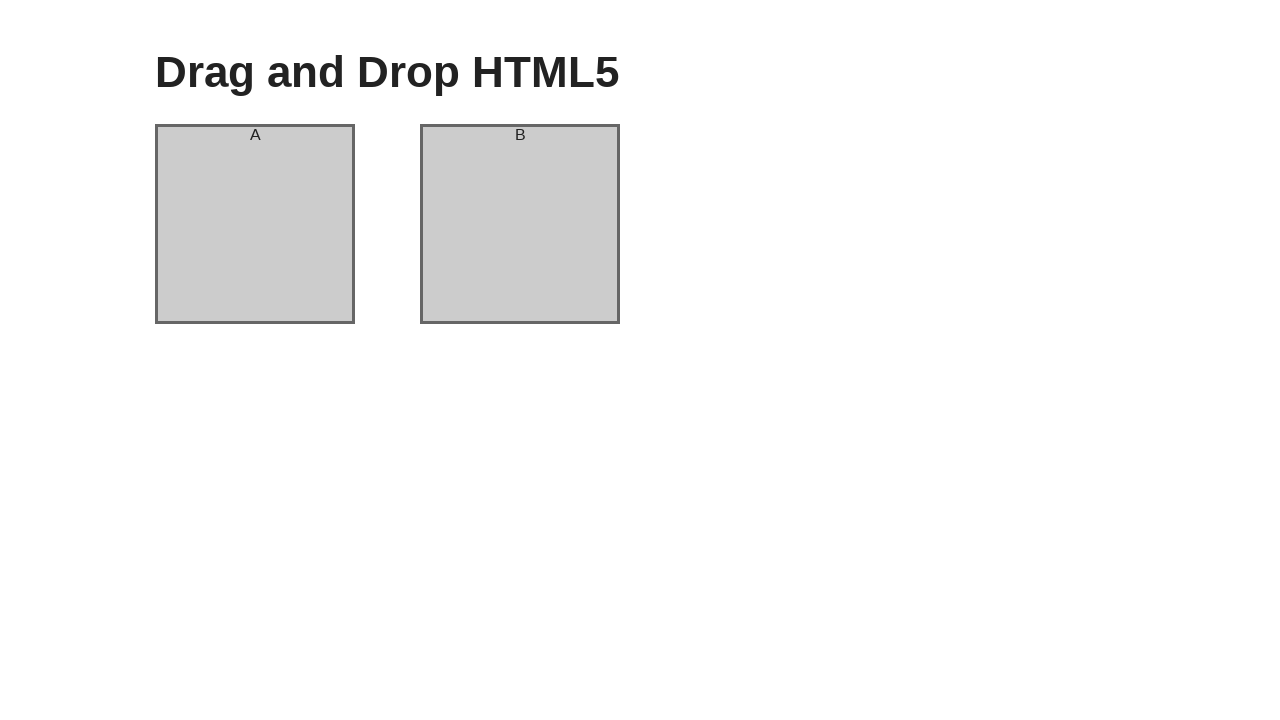

Dragged column A to column B position at (520, 224)
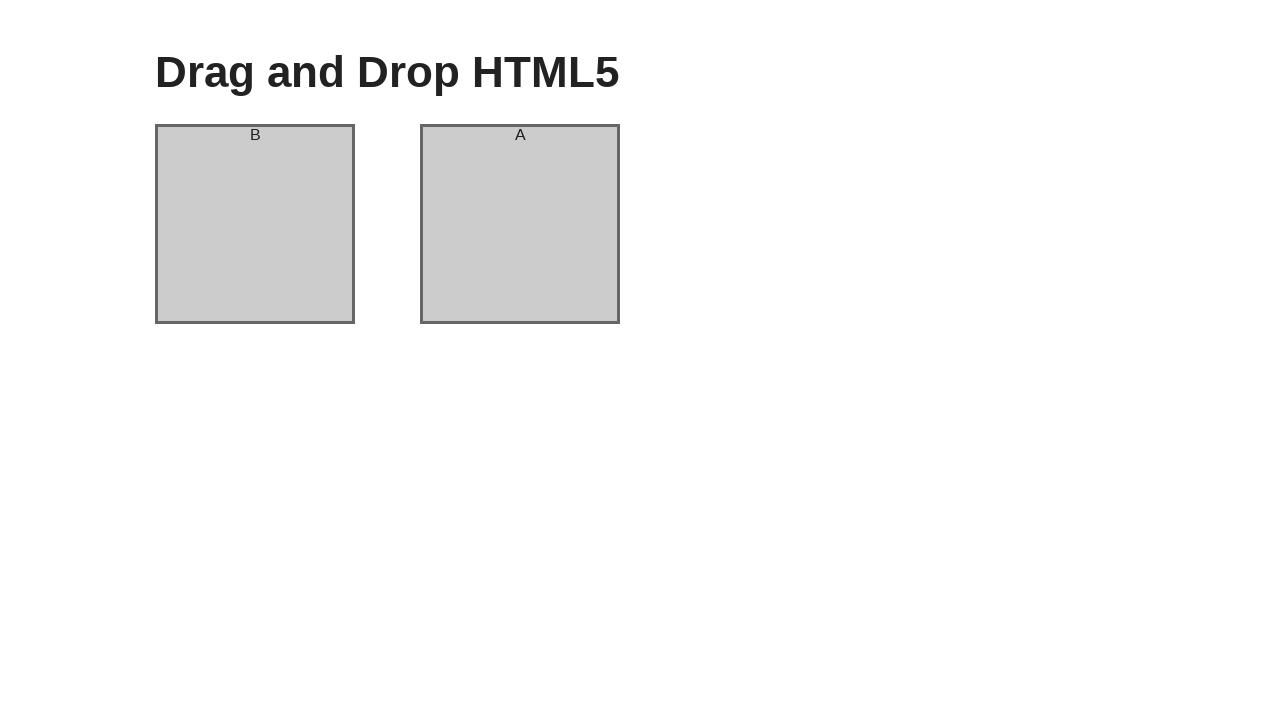

Waited 5 seconds for drag and drop animation to complete
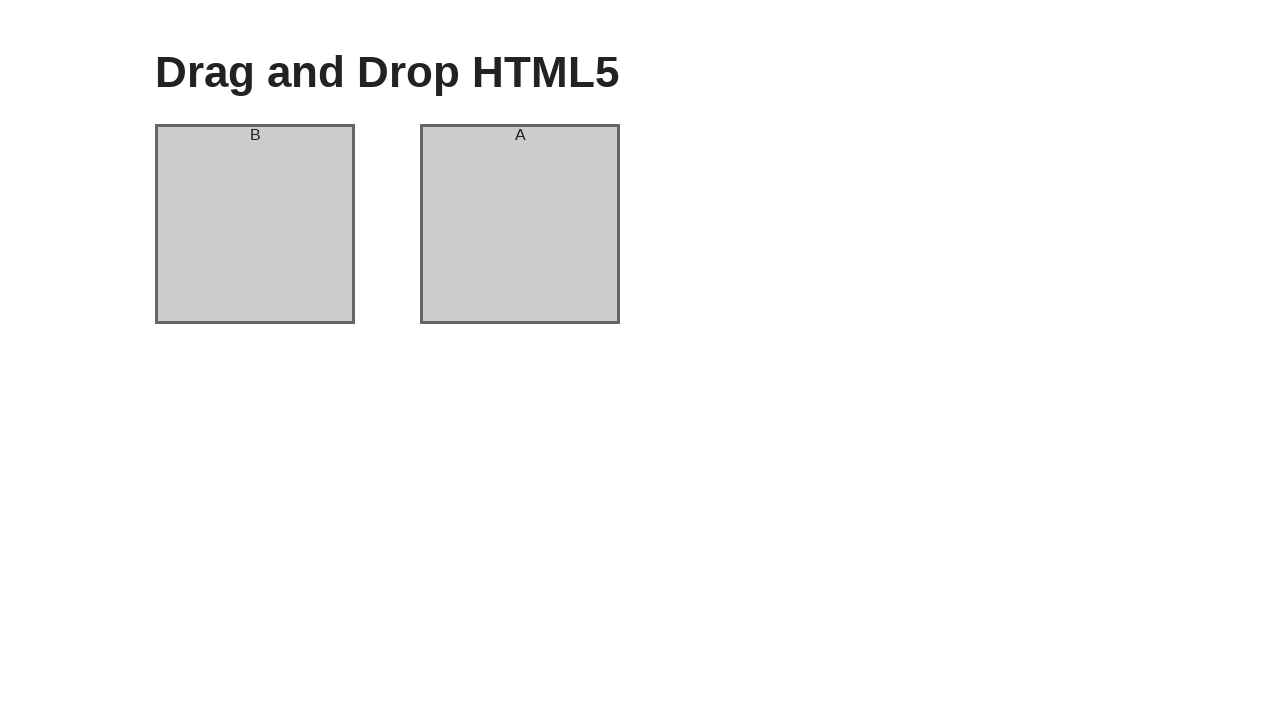

Verified column A header now contains 'B'
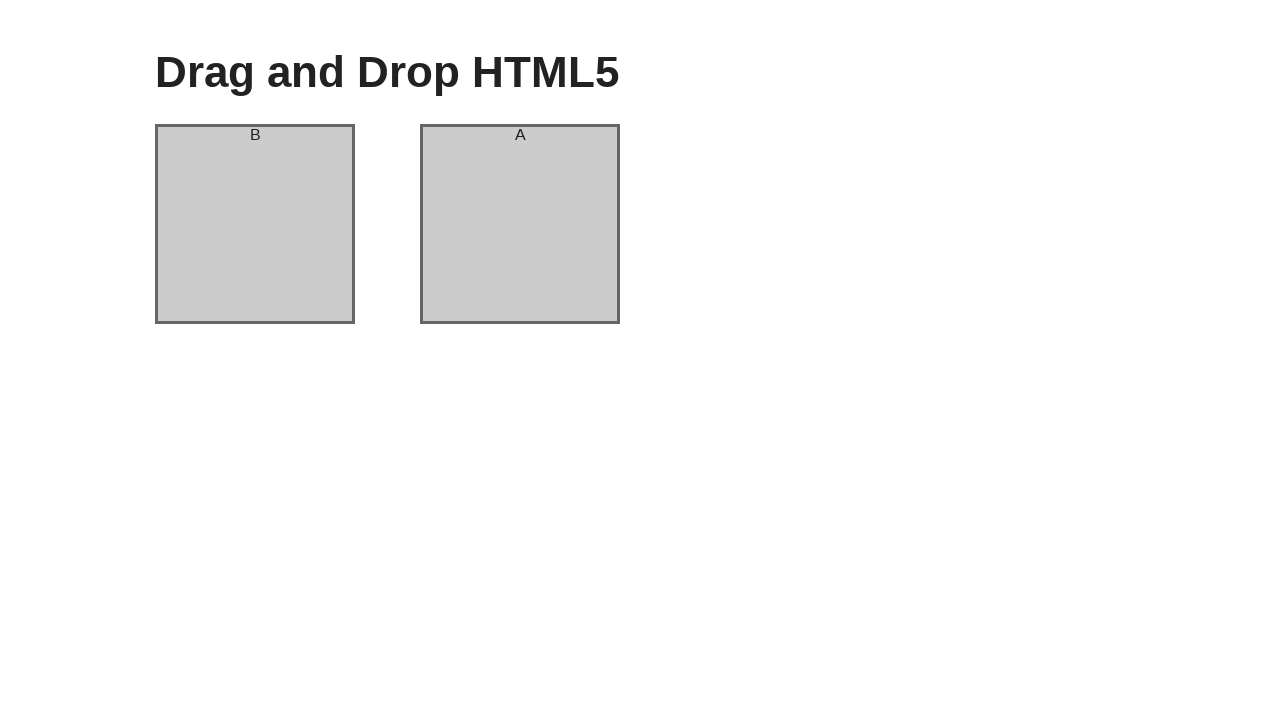

Verified column B header now contains 'A' - columns have successfully swapped
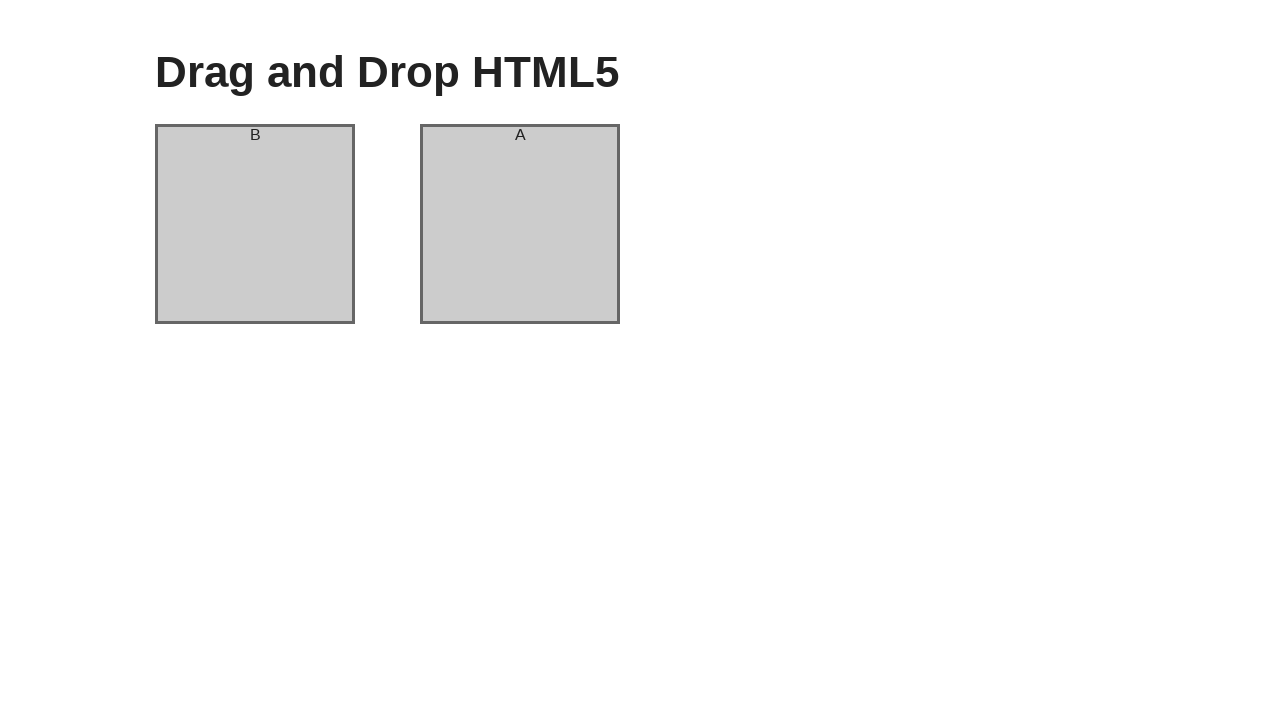

Dragged column A back to column B to reverse the swap at (520, 224)
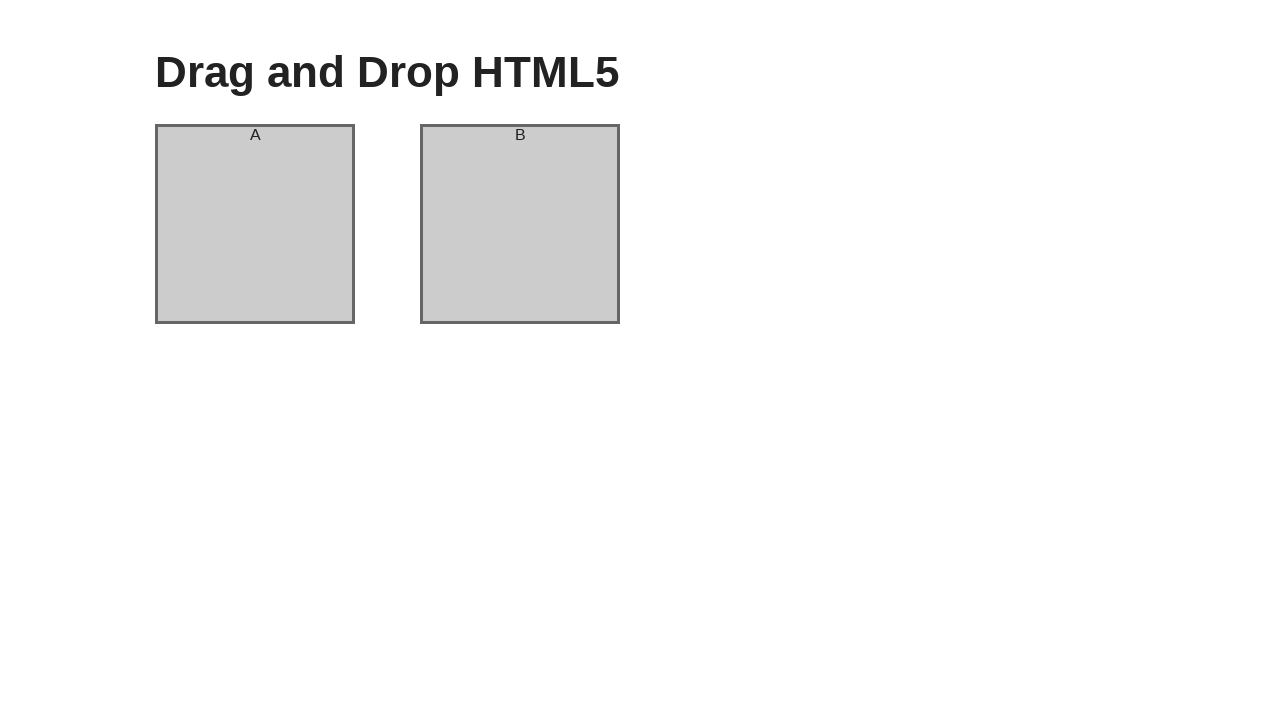

Waited 5 seconds for reverse drag and drop animation to complete
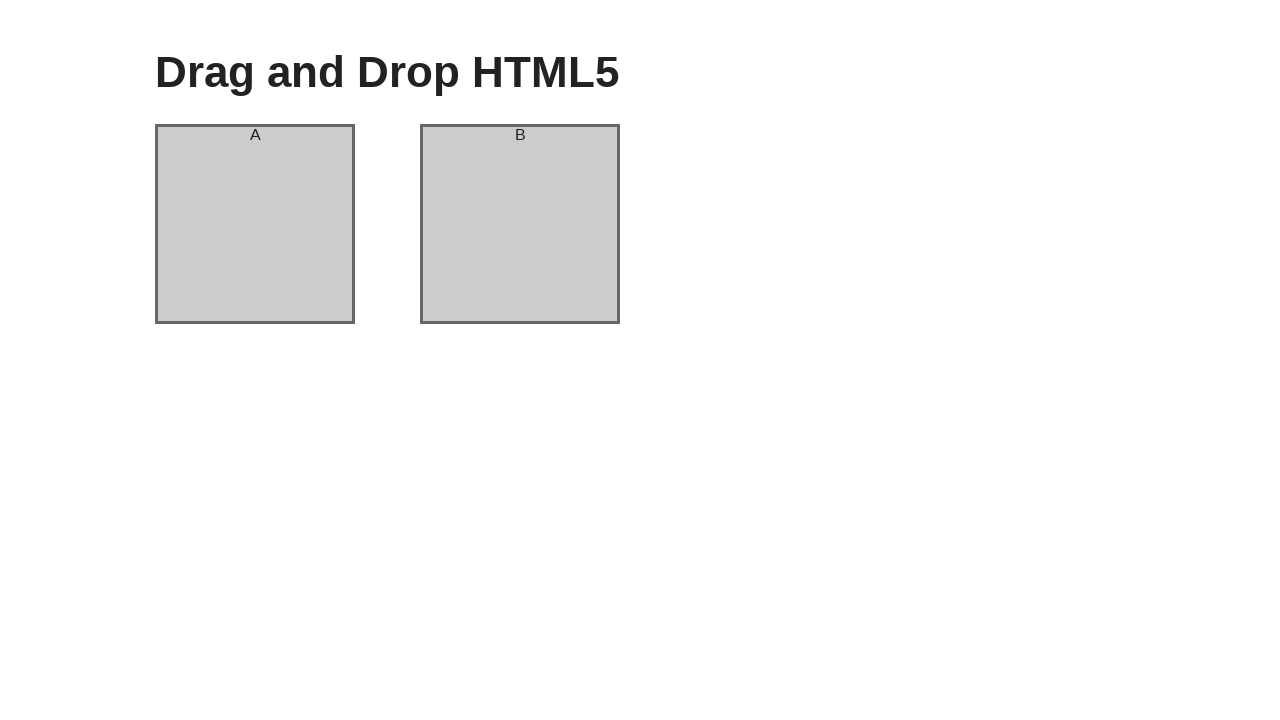

Verified column A header is back to 'A'
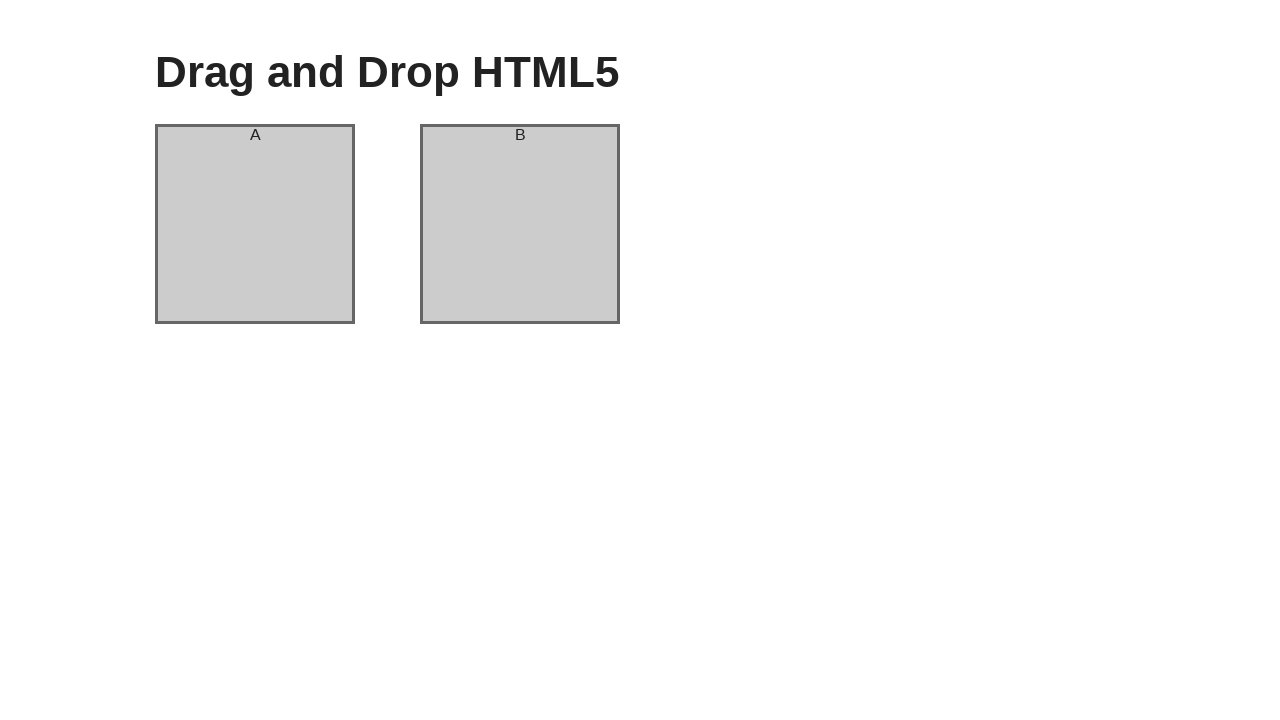

Verified column B header is back to 'B' - columns successfully restored to original positions
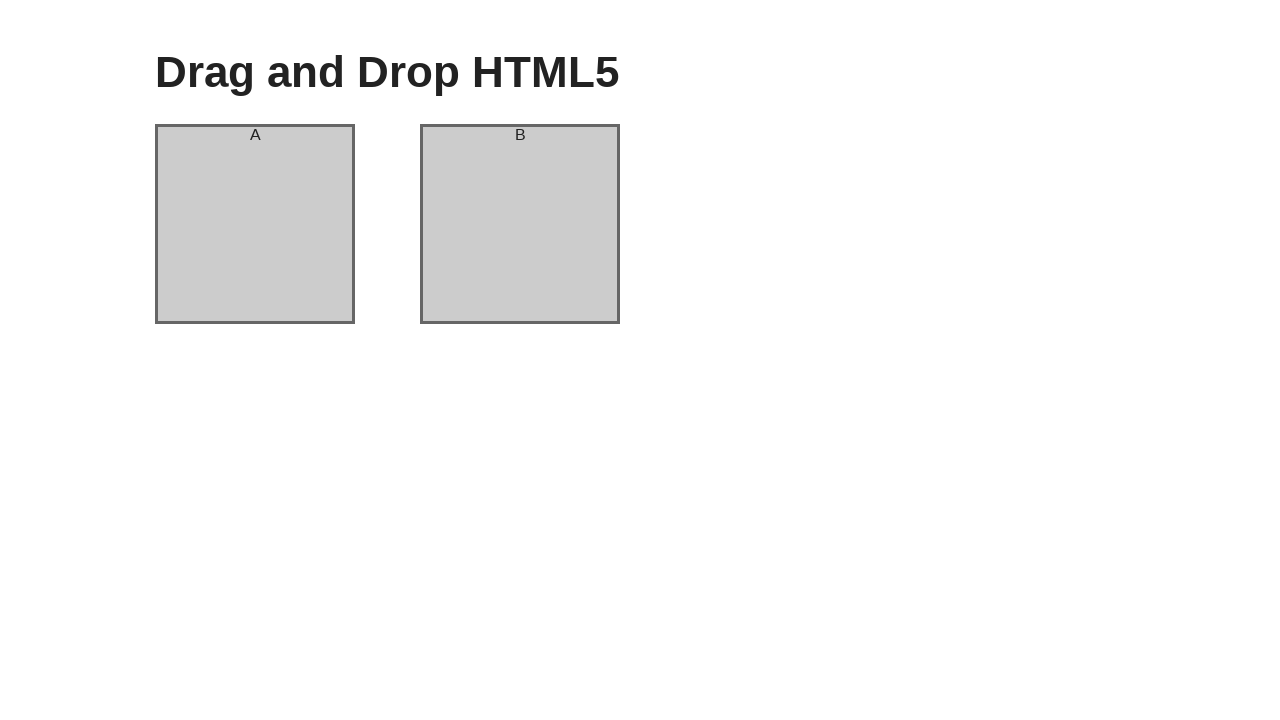

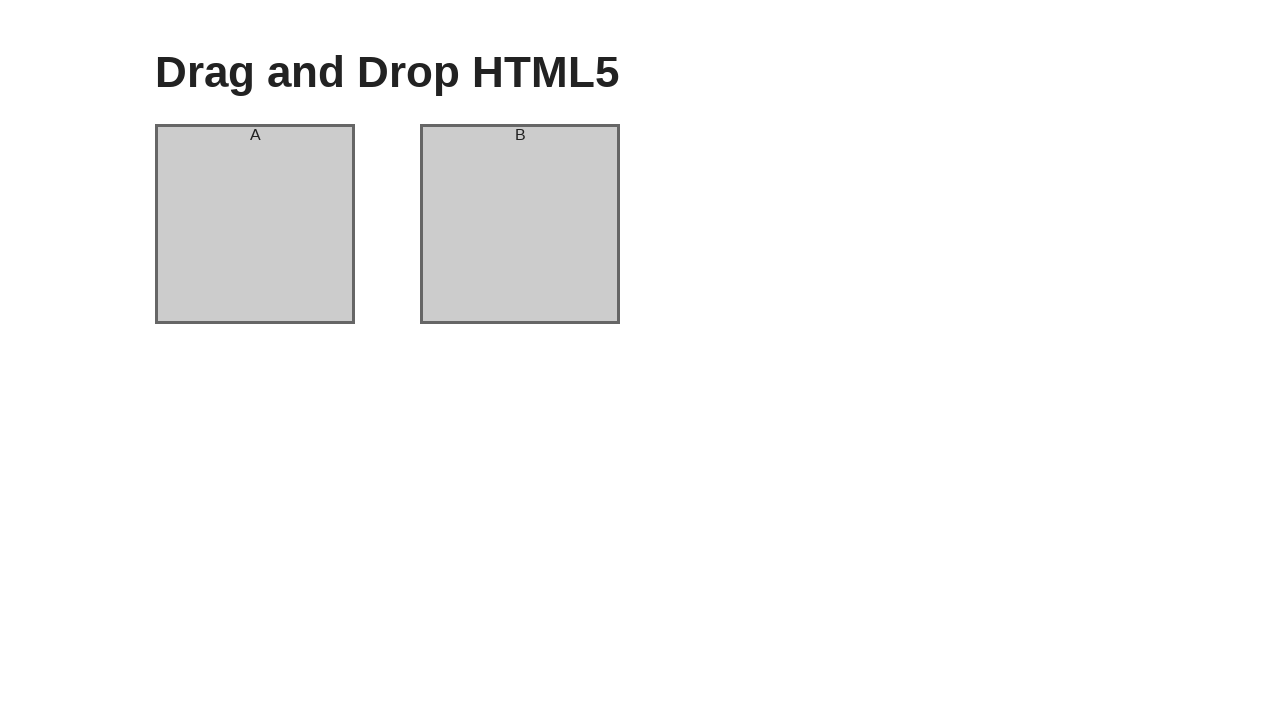